Tests double-click functionality by double-clicking a button and verifying an alert appears with expected text

Starting URL: https://only-testing-blog.blogspot.com/2014/09/selectable.html

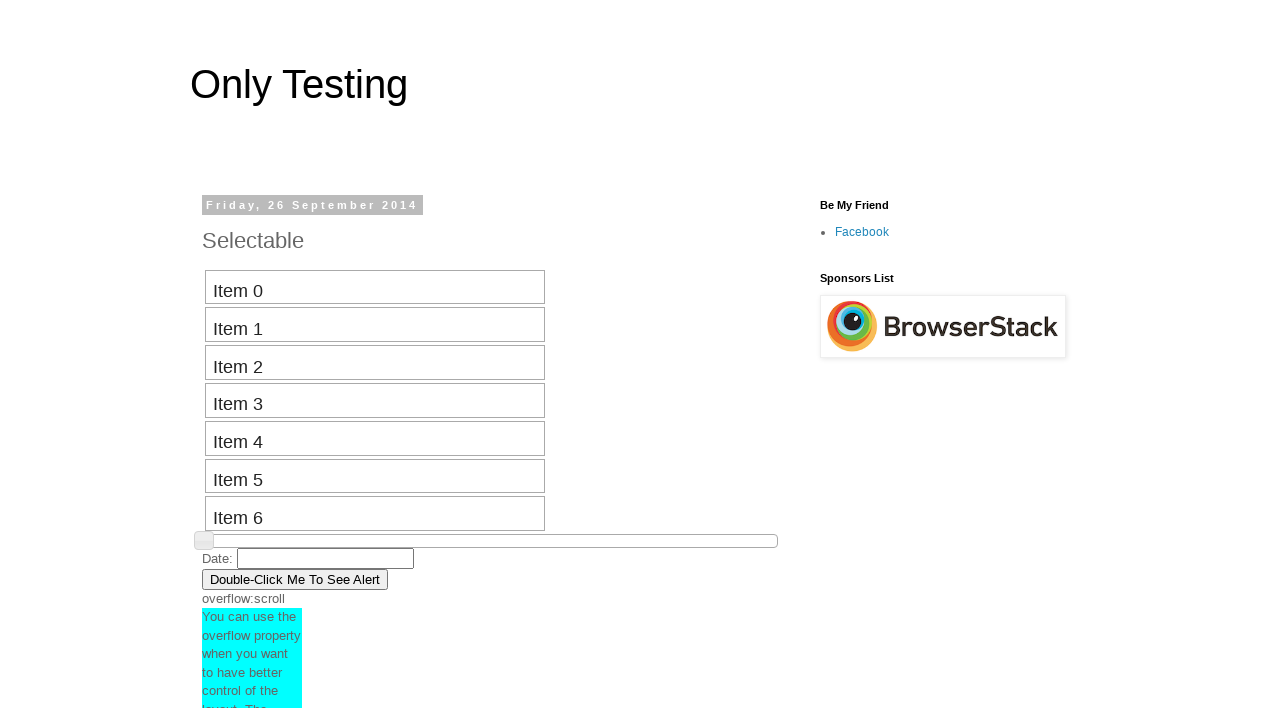

Double-clicked the first button at (295, 579) on button >> nth=0
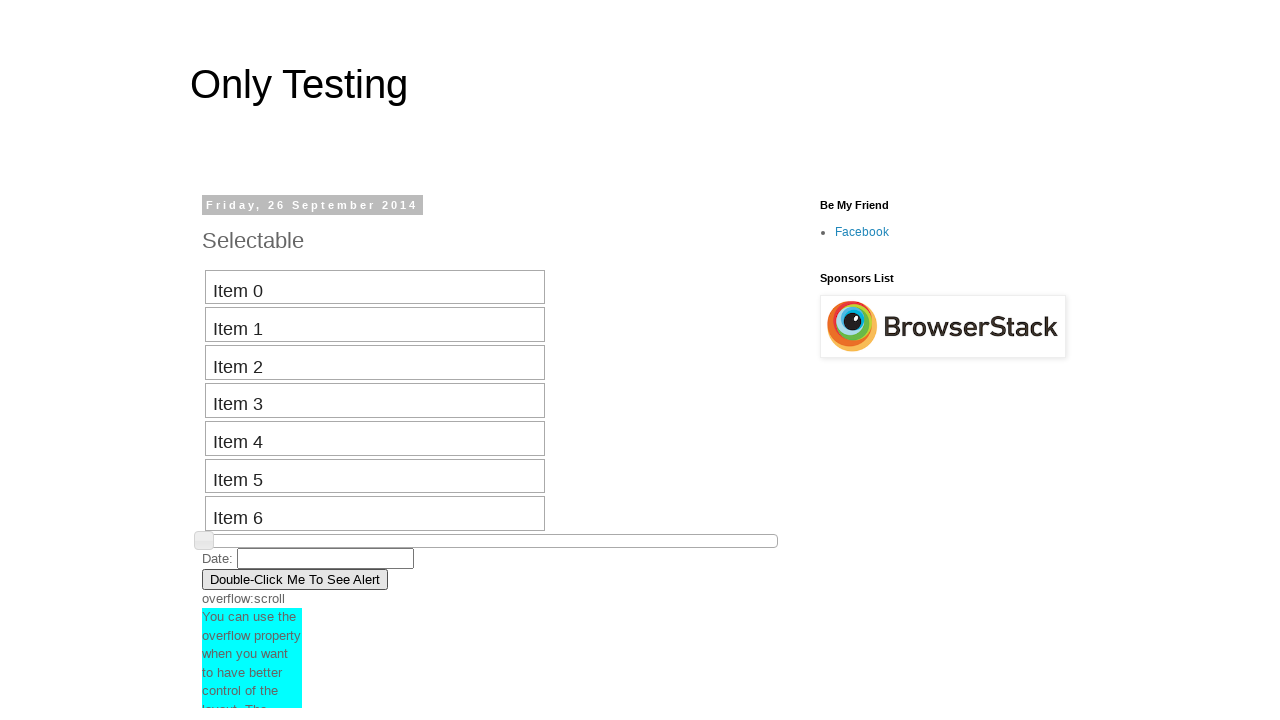

Set up dialog handler to accept alerts
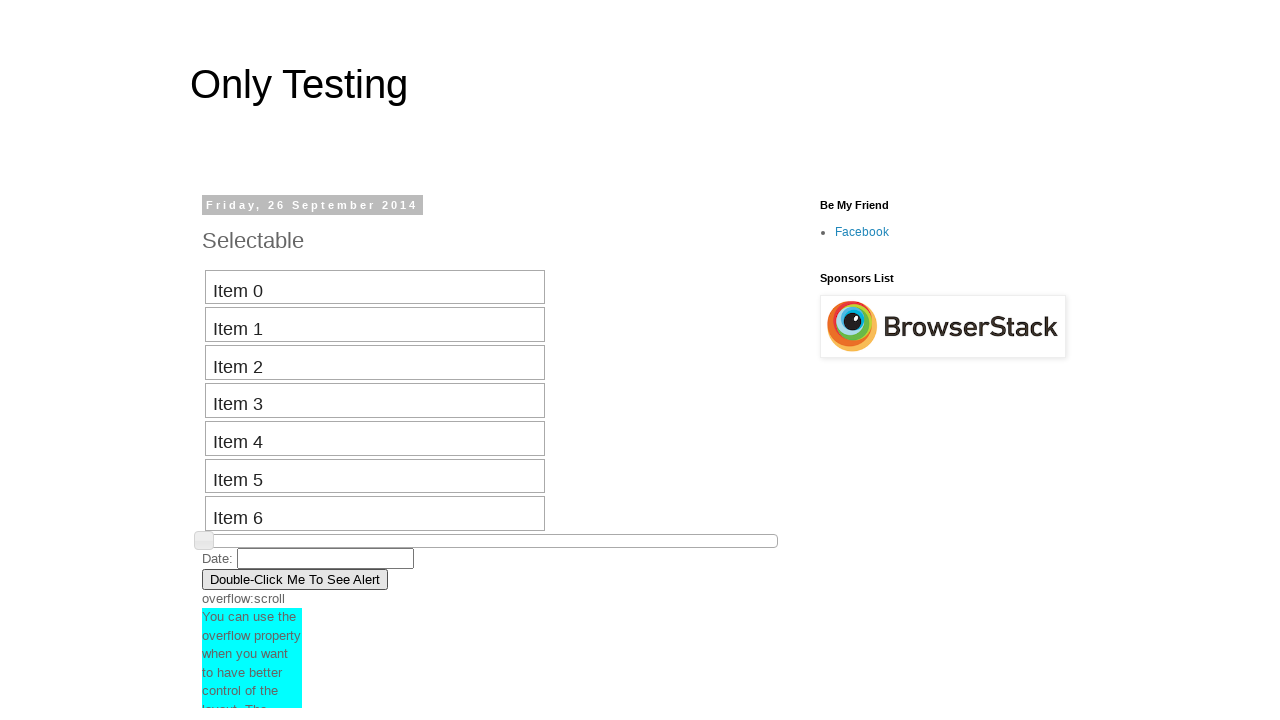

Waited 500ms for alert to be processed
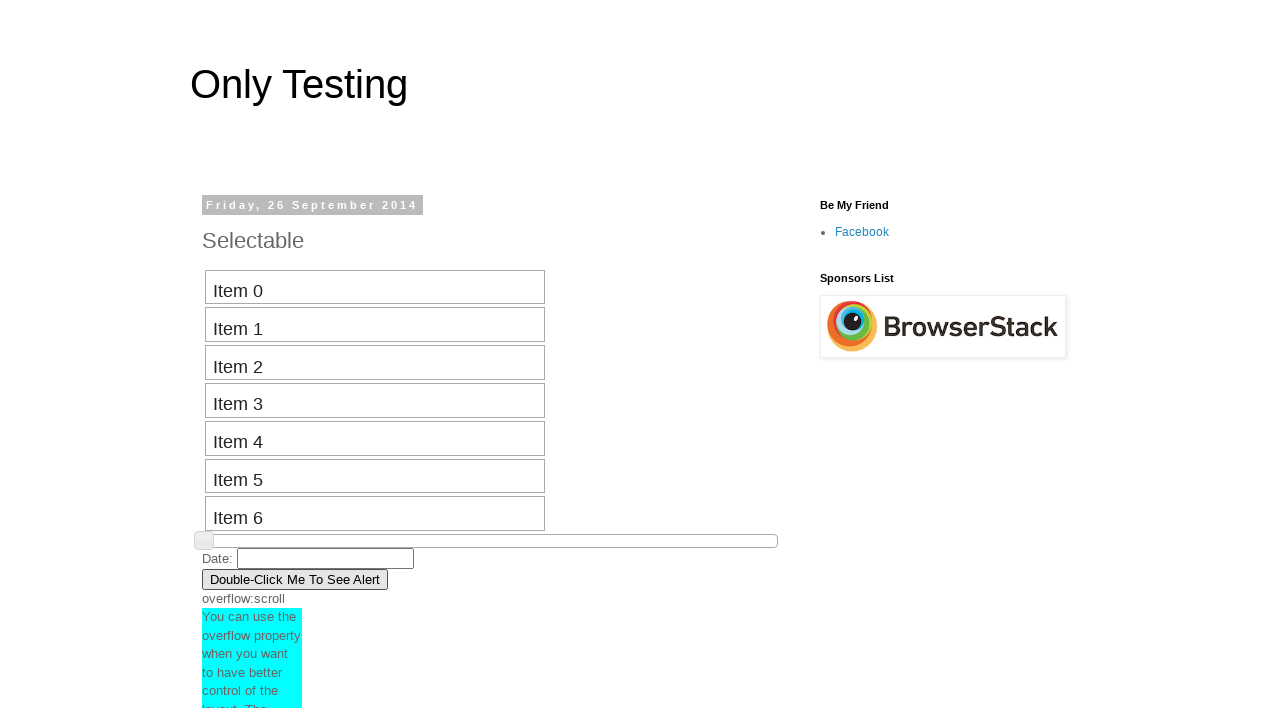

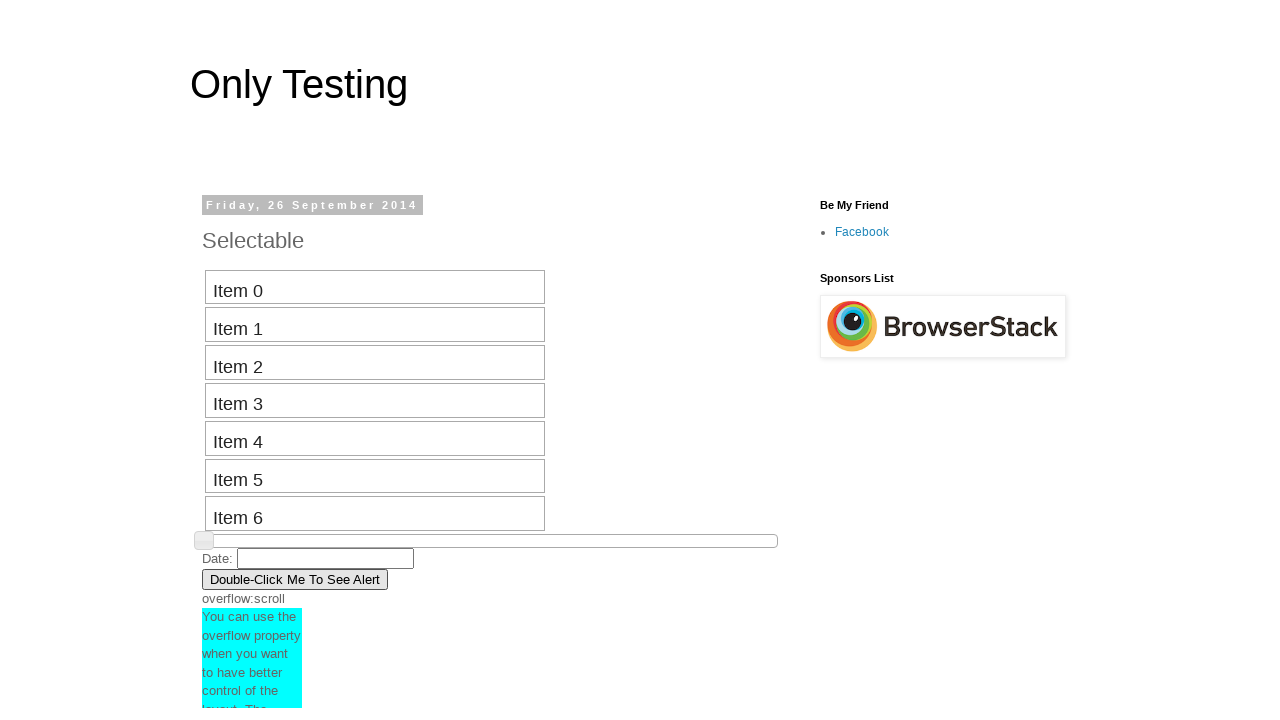